Tests editing a todo item by double-clicking, changing the text, and pressing Enter

Starting URL: https://demo.playwright.dev/todomvc

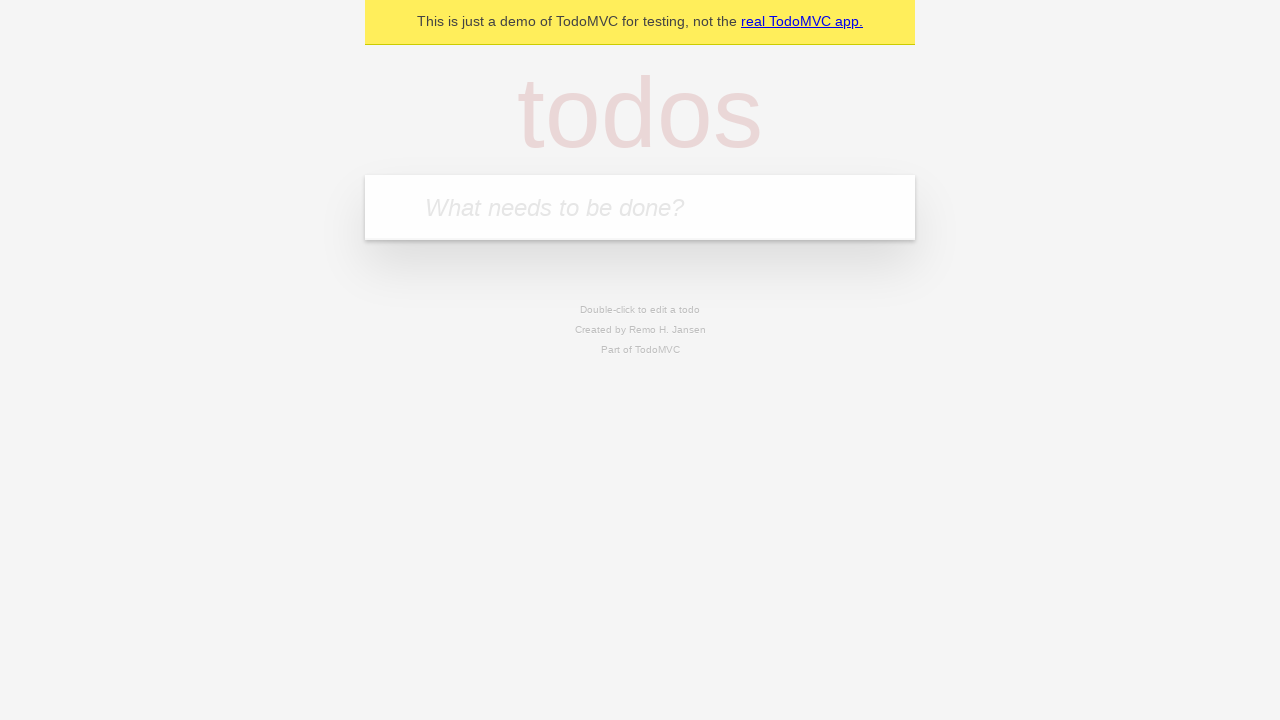

Filled new todo field with 'buy some cheese' on internal:attr=[placeholder="What needs to be done?"i]
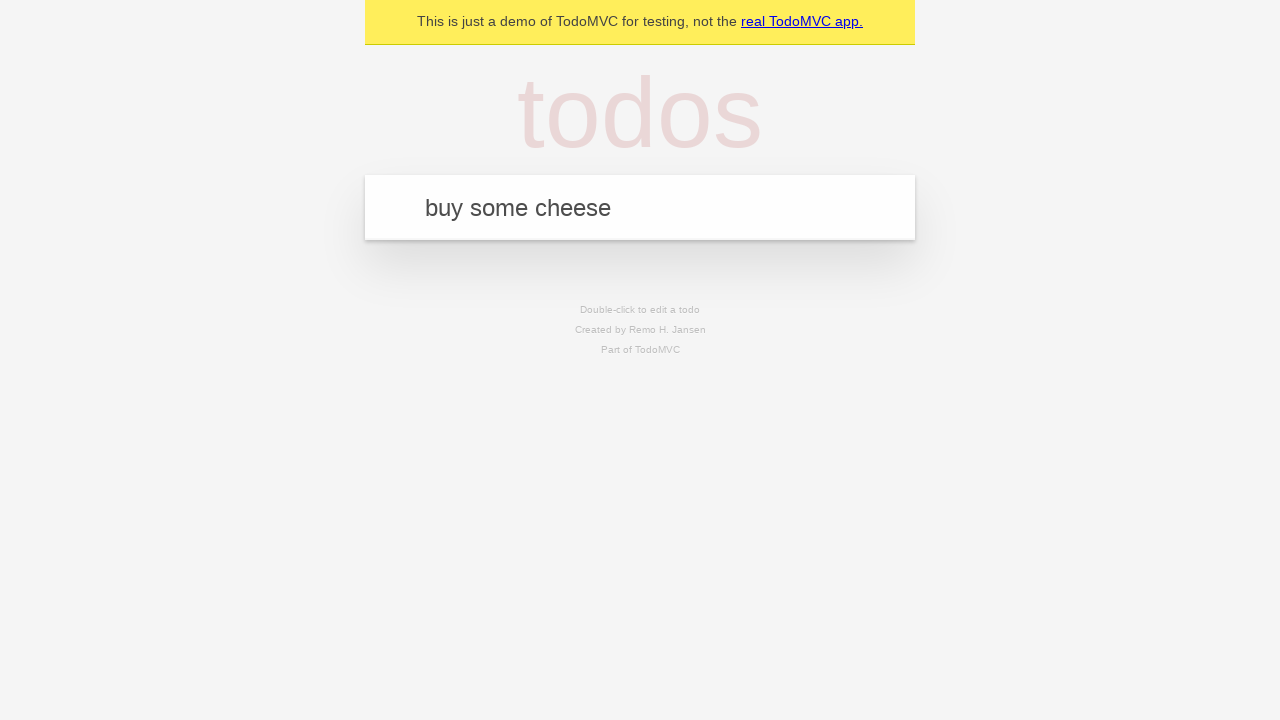

Pressed Enter to create first todo item on internal:attr=[placeholder="What needs to be done?"i]
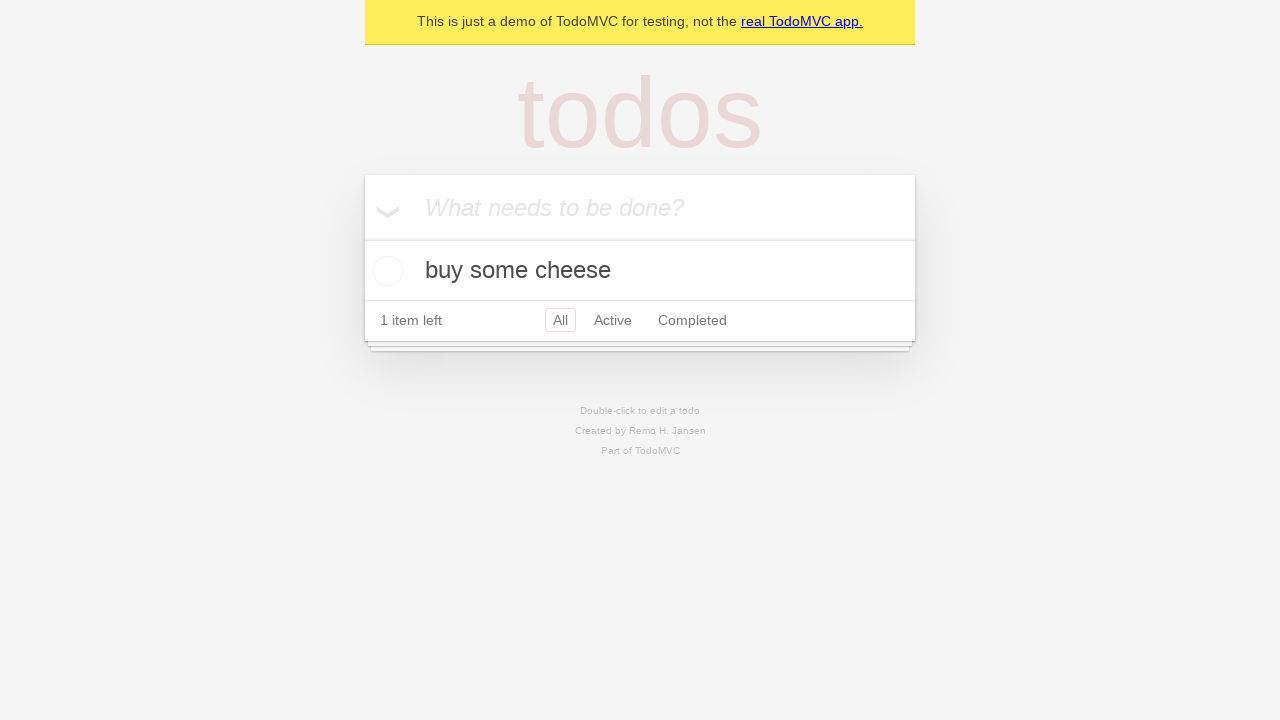

Filled new todo field with 'feed the cat' on internal:attr=[placeholder="What needs to be done?"i]
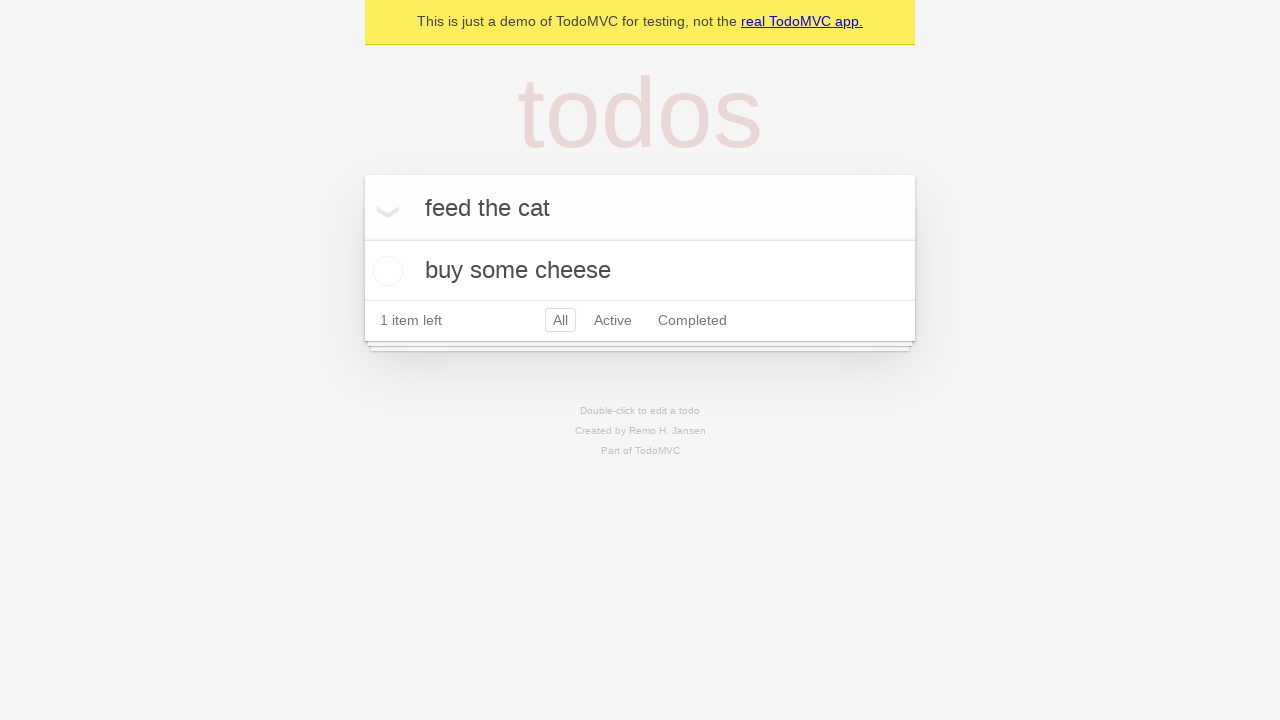

Pressed Enter to create second todo item on internal:attr=[placeholder="What needs to be done?"i]
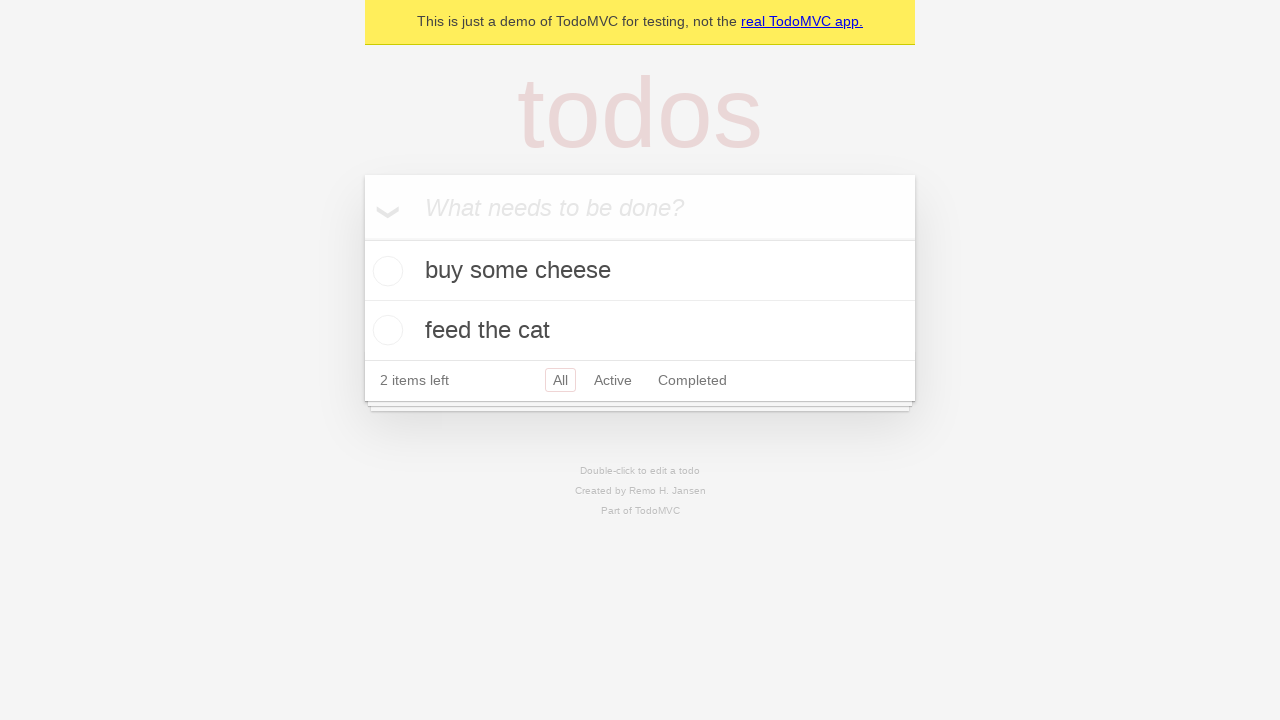

Filled new todo field with 'book a doctors appointment' on internal:attr=[placeholder="What needs to be done?"i]
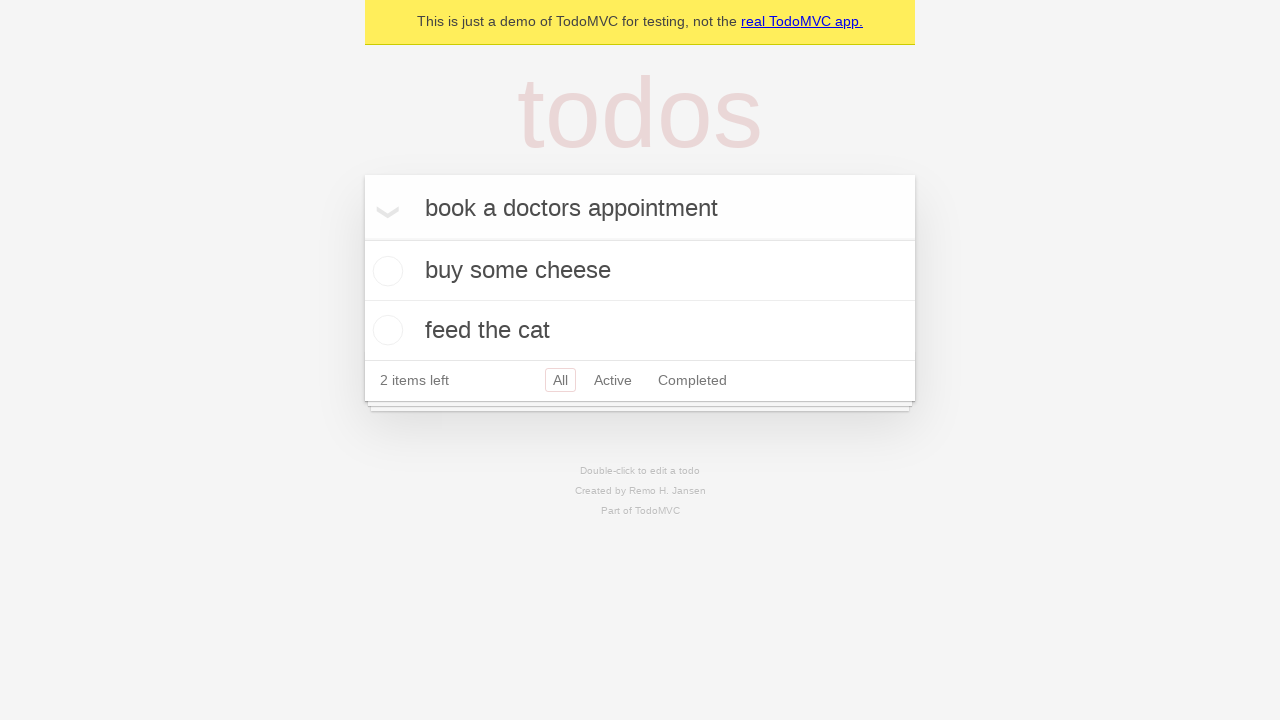

Pressed Enter to create third todo item on internal:attr=[placeholder="What needs to be done?"i]
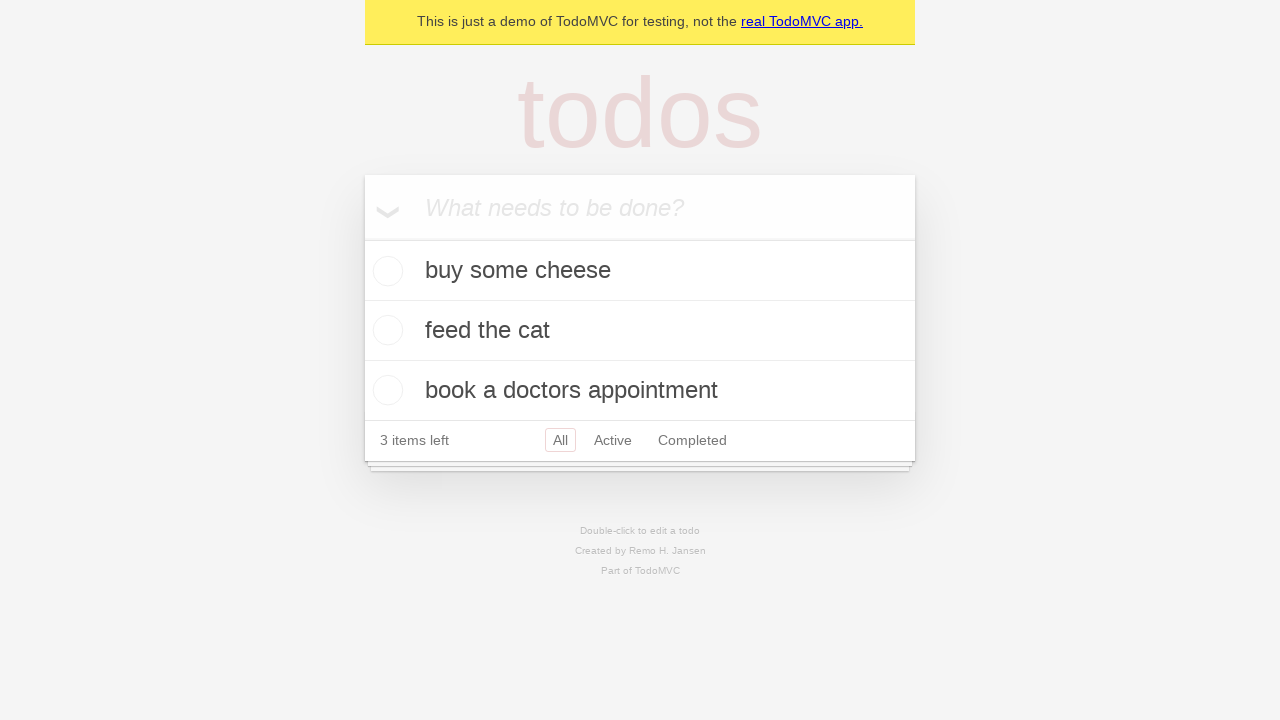

Double-clicked second todo item to enter edit mode at (640, 331) on internal:testid=[data-testid="todo-item"s] >> nth=1
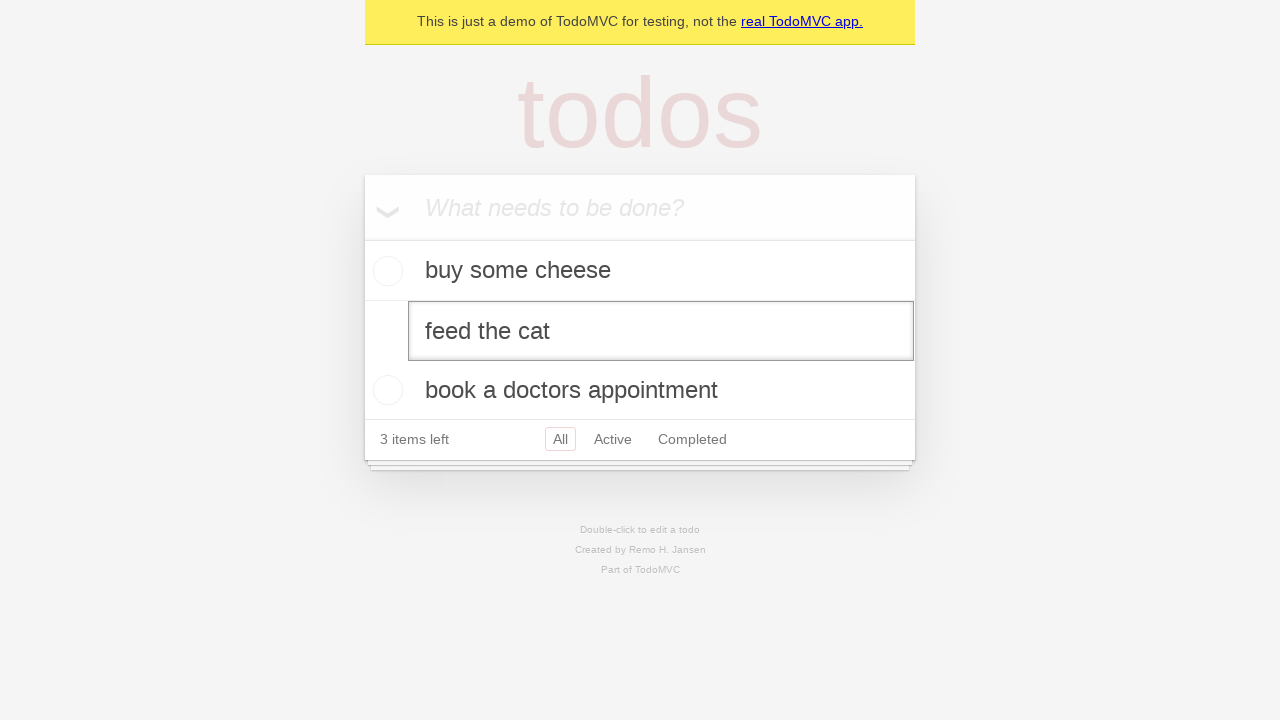

Changed todo text to 'buy some sausages' on internal:testid=[data-testid="todo-item"s] >> nth=1 >> internal:role=textbox[nam
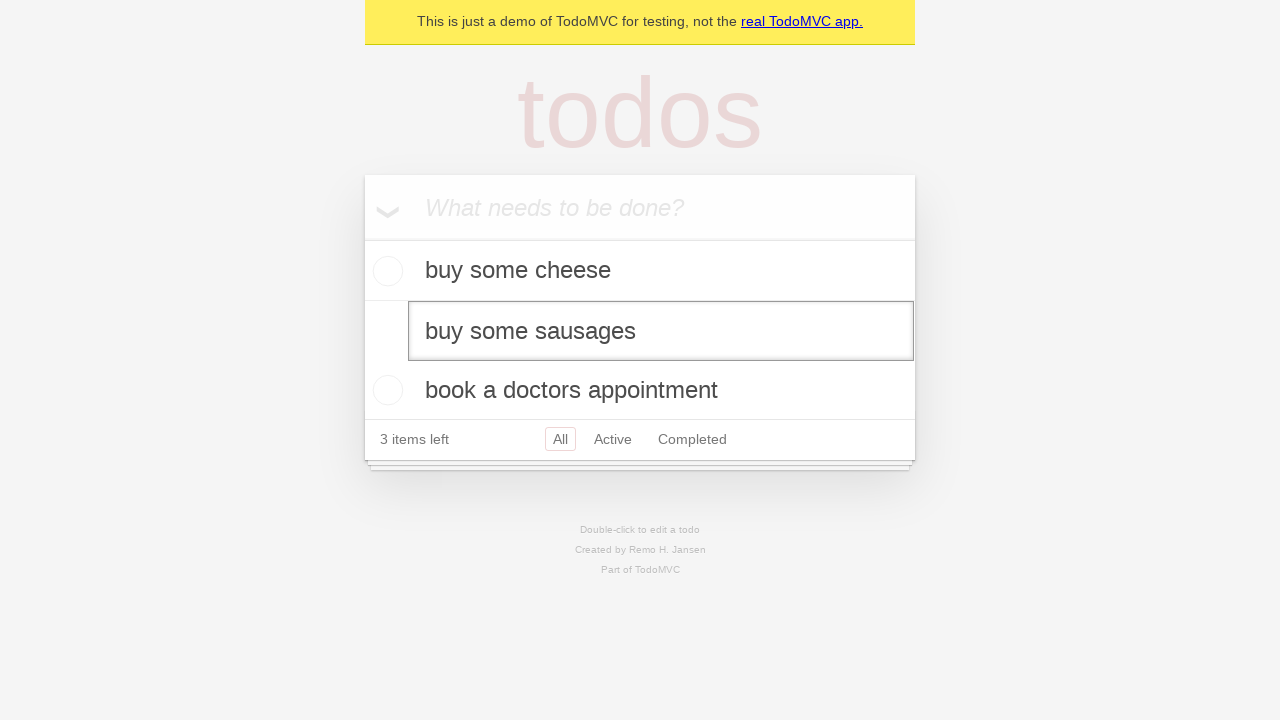

Pressed Enter to save edited todo item on internal:testid=[data-testid="todo-item"s] >> nth=1 >> internal:role=textbox[nam
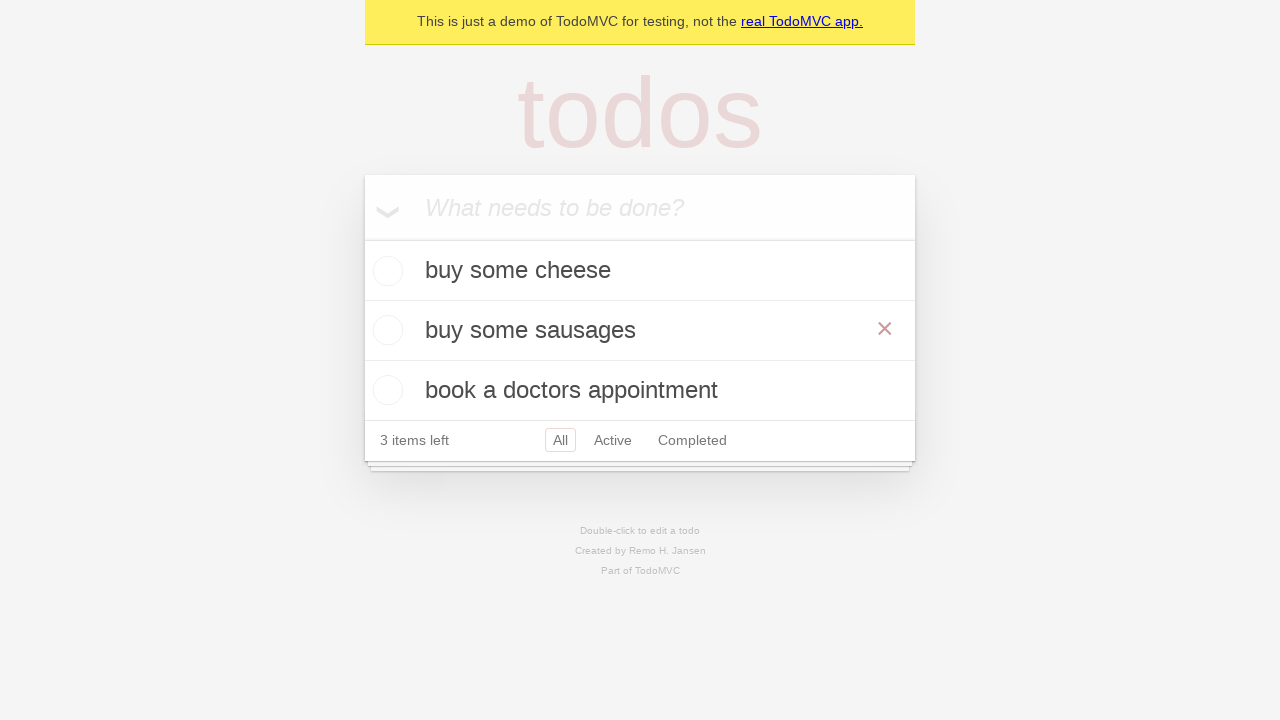

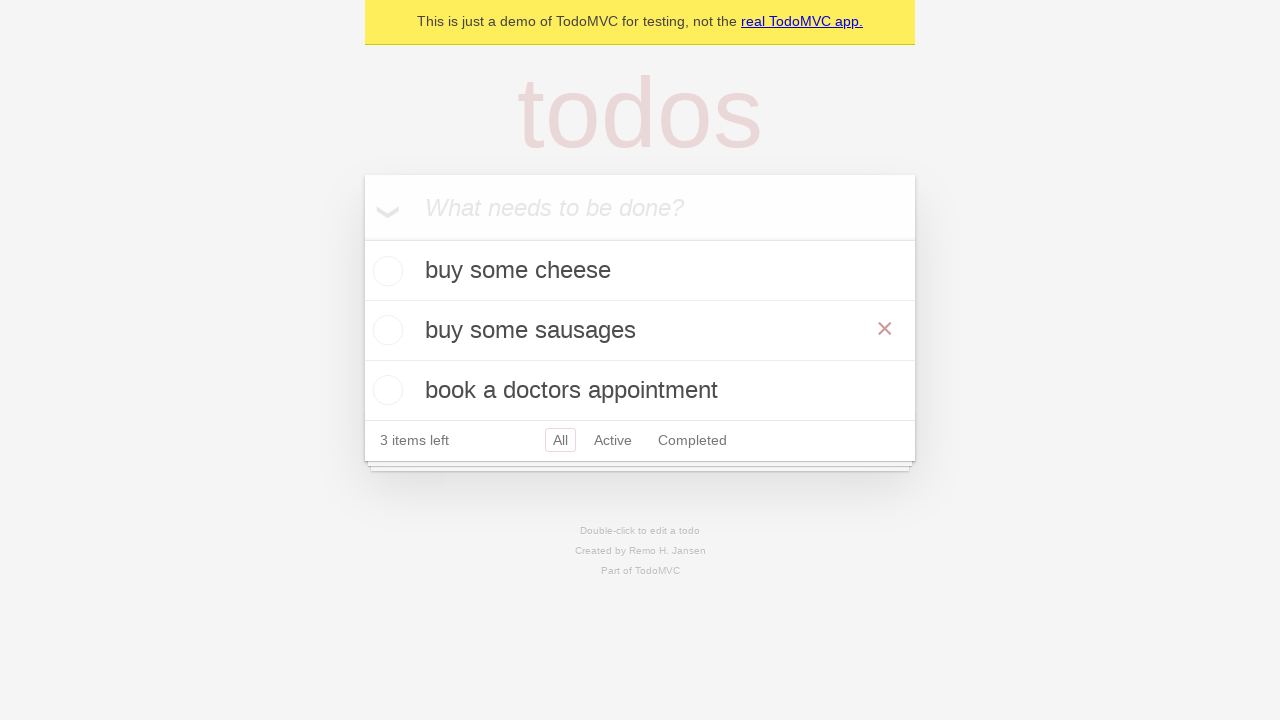